Tests an e-commerce grocery shopping flow by adding specific items (Cucumber, Brocolli, Beetroot) to cart, proceeding to checkout, and applying a promo code to verify discount functionality.

Starting URL: https://rahulshettyacademy.com/seleniumPractise/

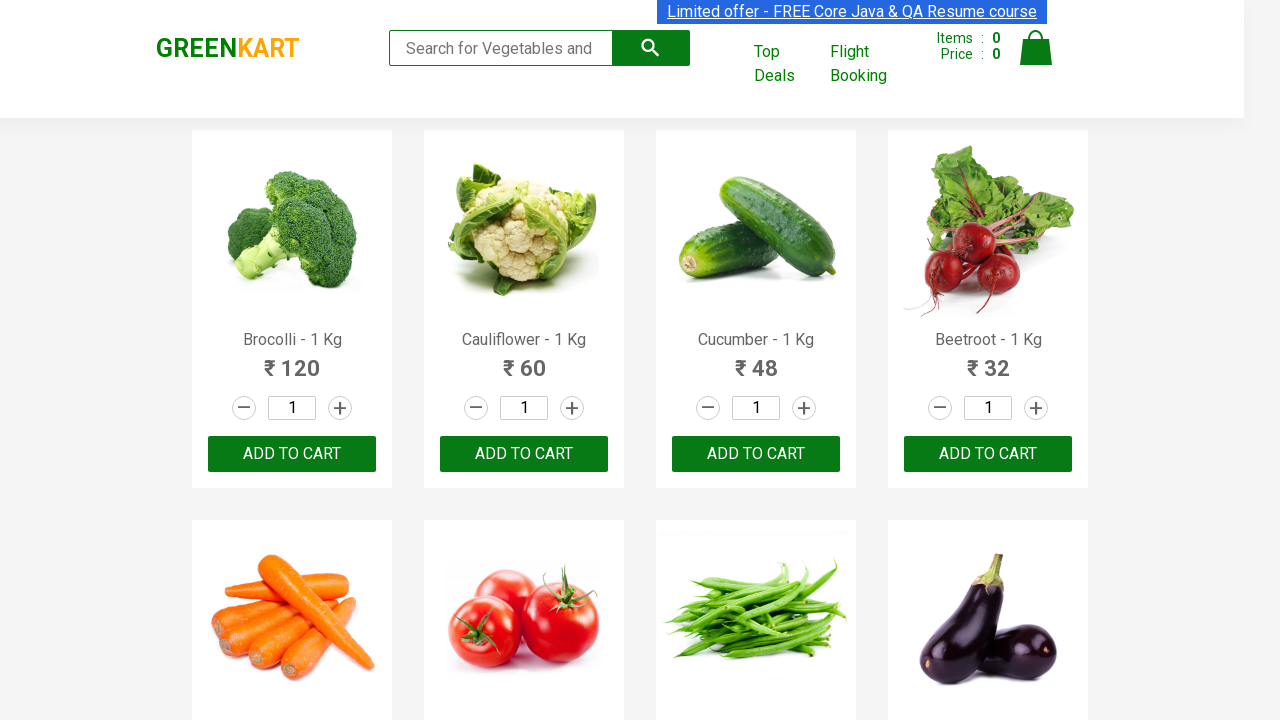

Waited for product list to load
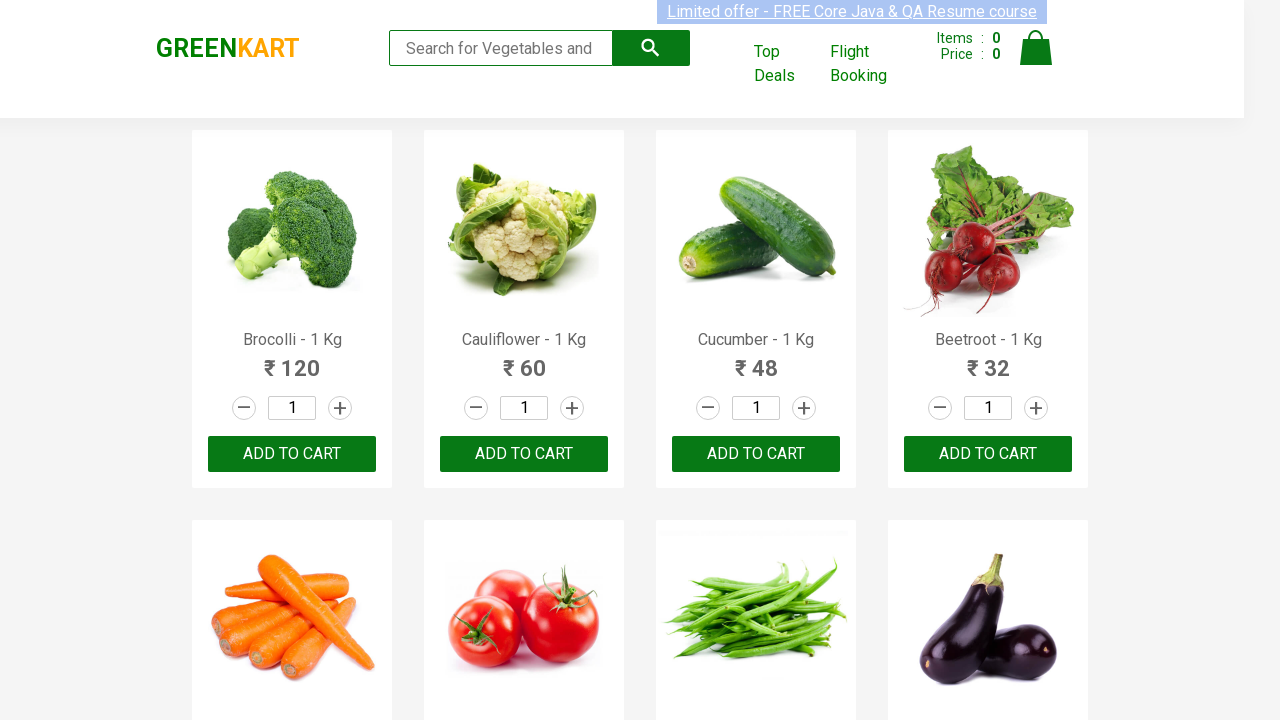

Retrieved all product names from page
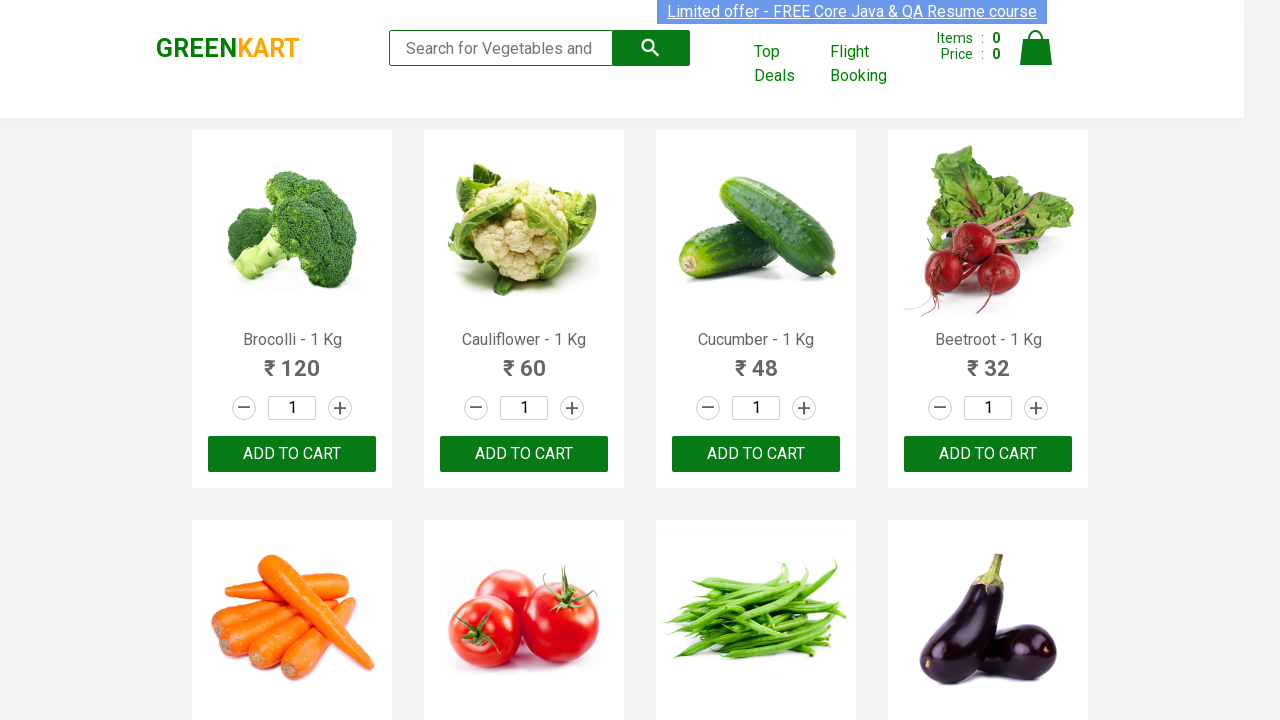

Retrieved all add to cart buttons
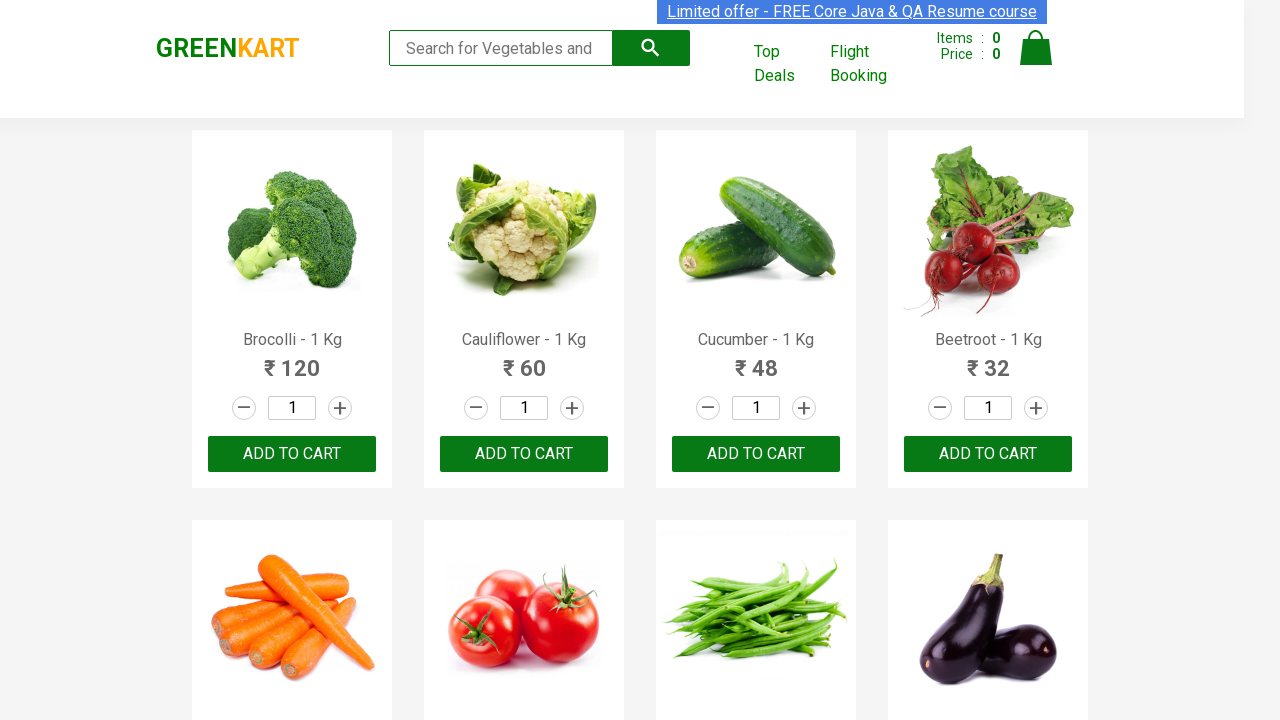

Added Brocolli to cart at (292, 454) on xpath=//div[@class='product-action']/button >> nth=0
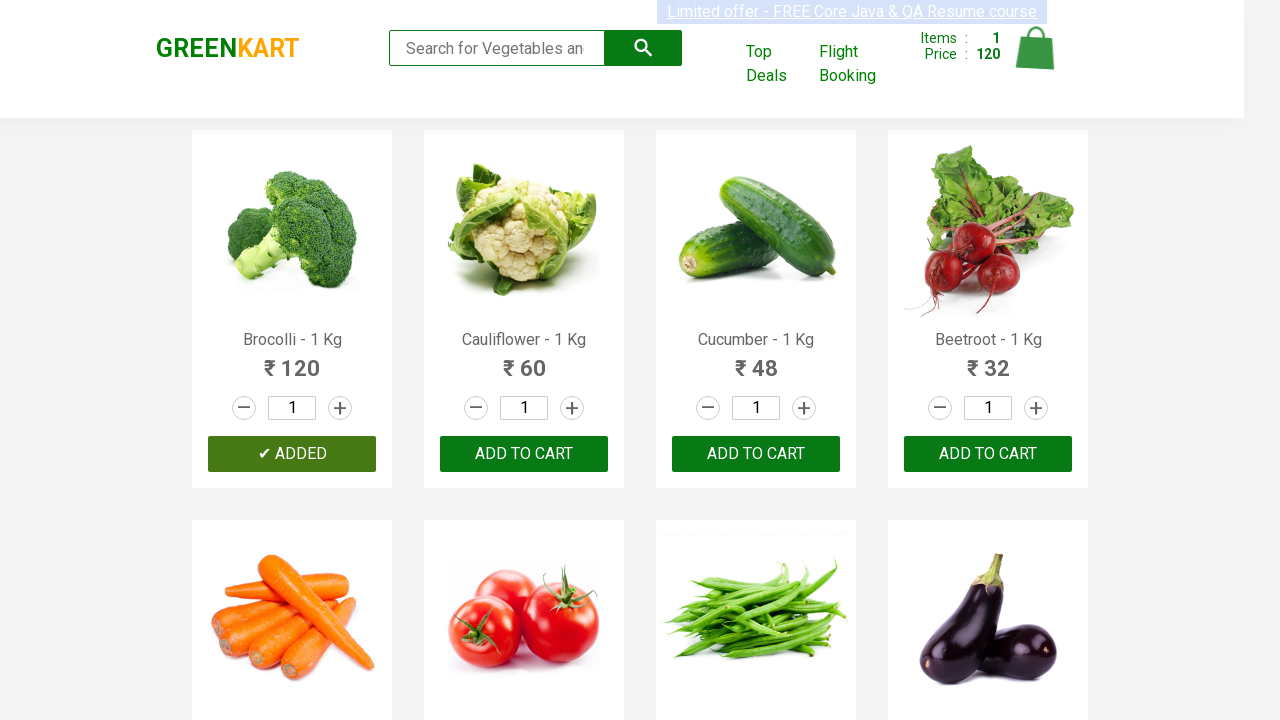

Added Cucumber to cart at (756, 454) on xpath=//div[@class='product-action']/button >> nth=2
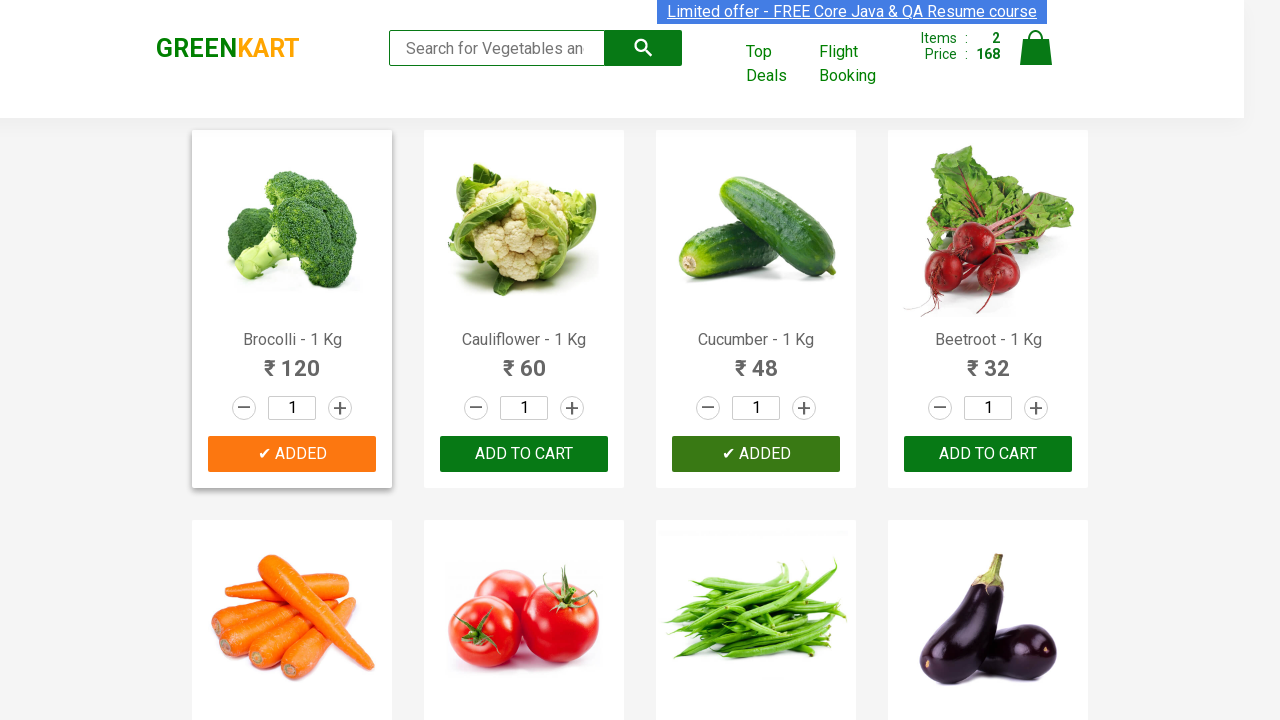

Added Beetroot to cart at (988, 454) on xpath=//div[@class='product-action']/button >> nth=3
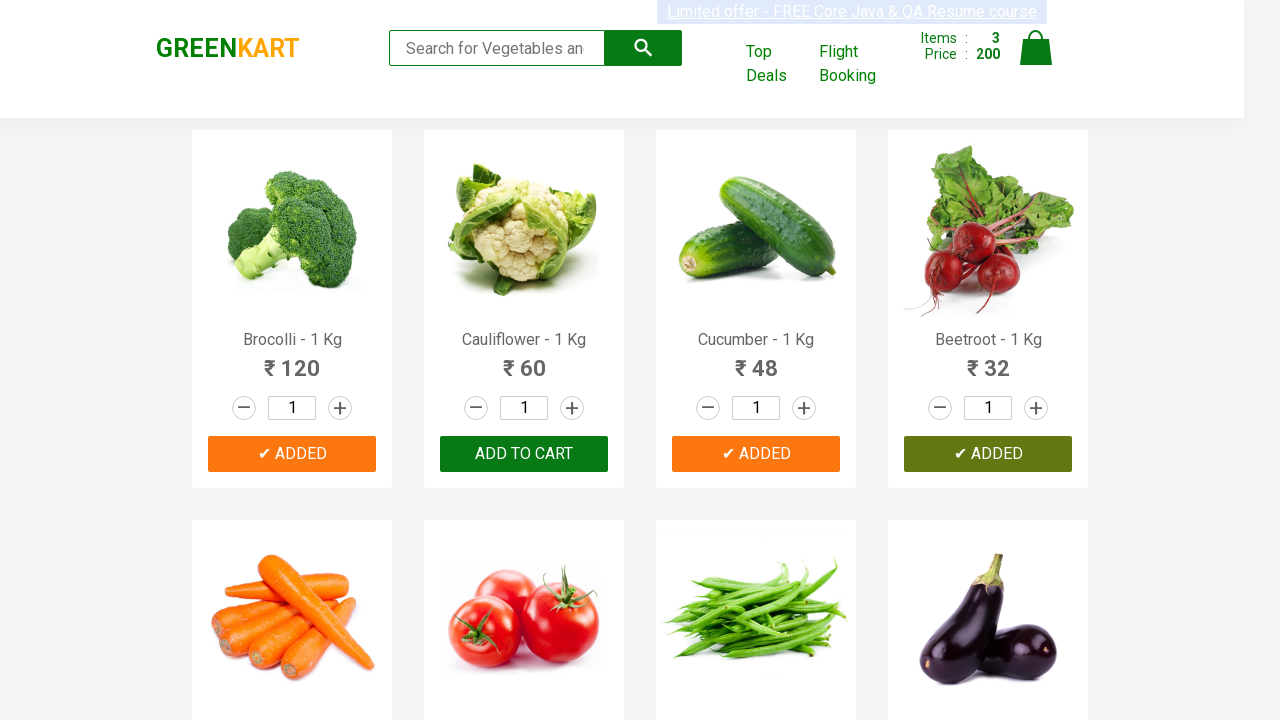

Clicked on cart icon to view shopping cart at (1036, 48) on img[alt='Cart']
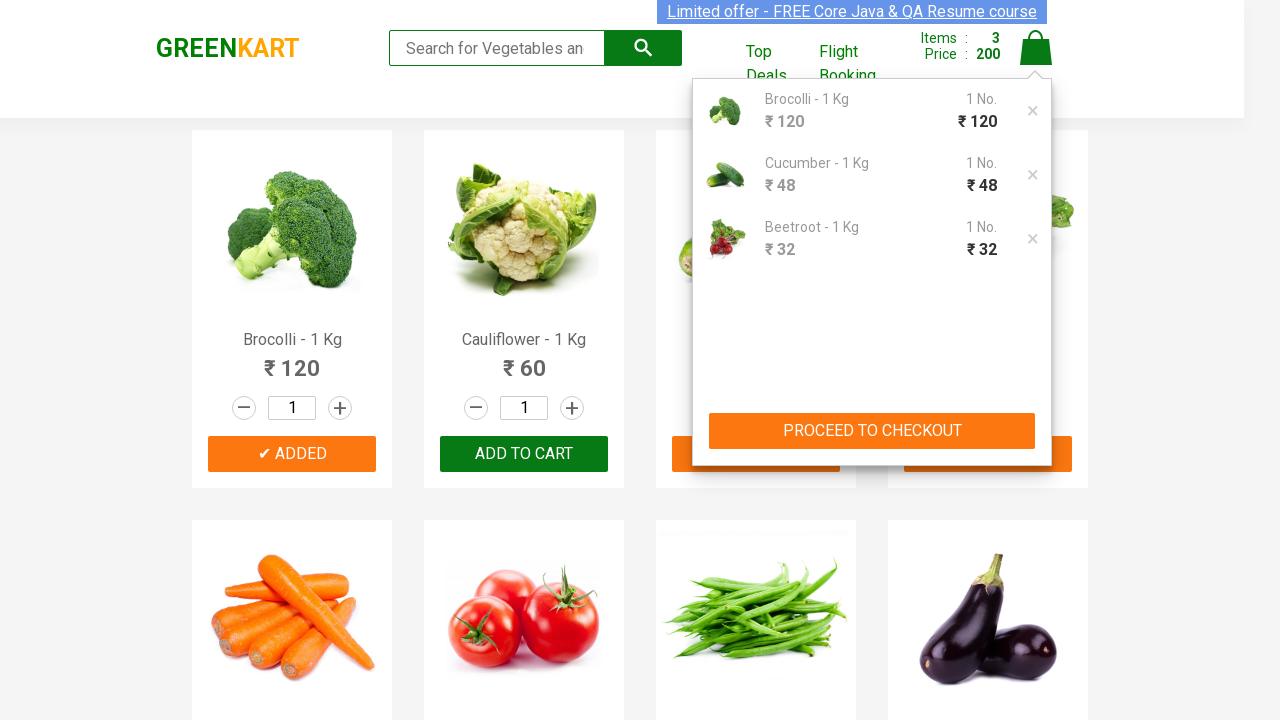

Clicked proceed to checkout button at (872, 431) on xpath=//button[contains(text(),'PROCEED TO CHECKOUT')]
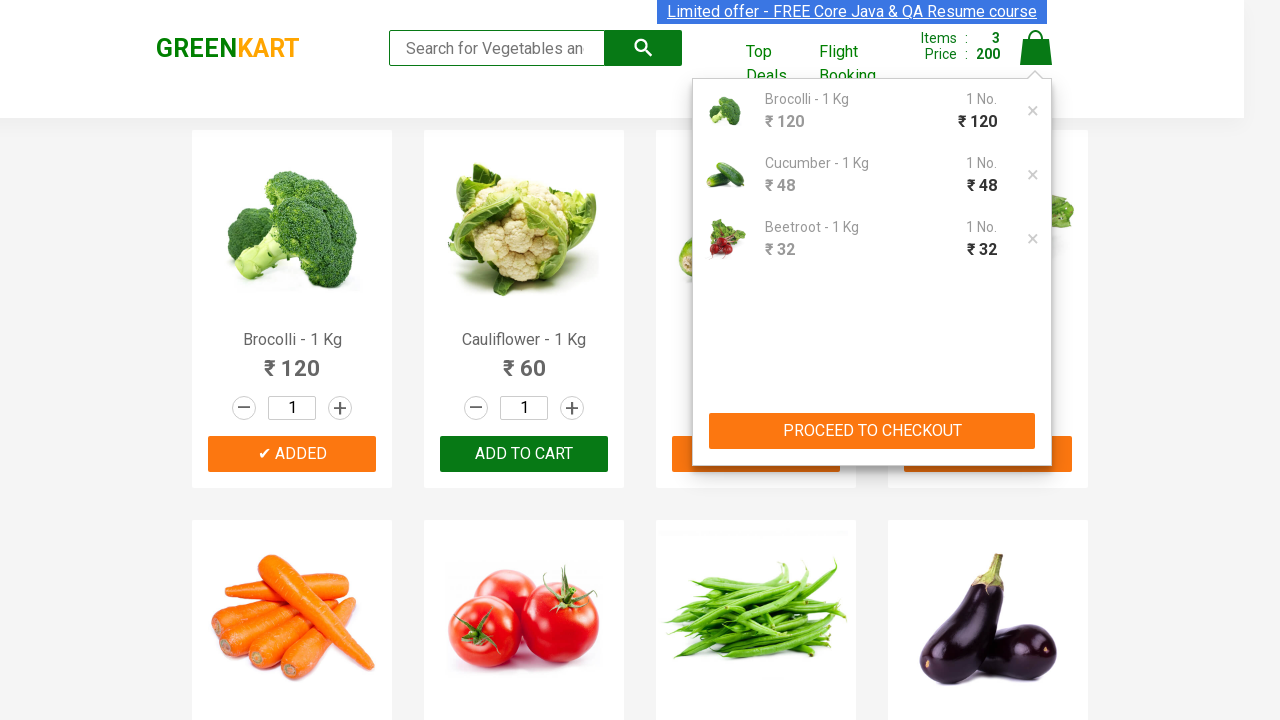

Waited for promo code input field to appear
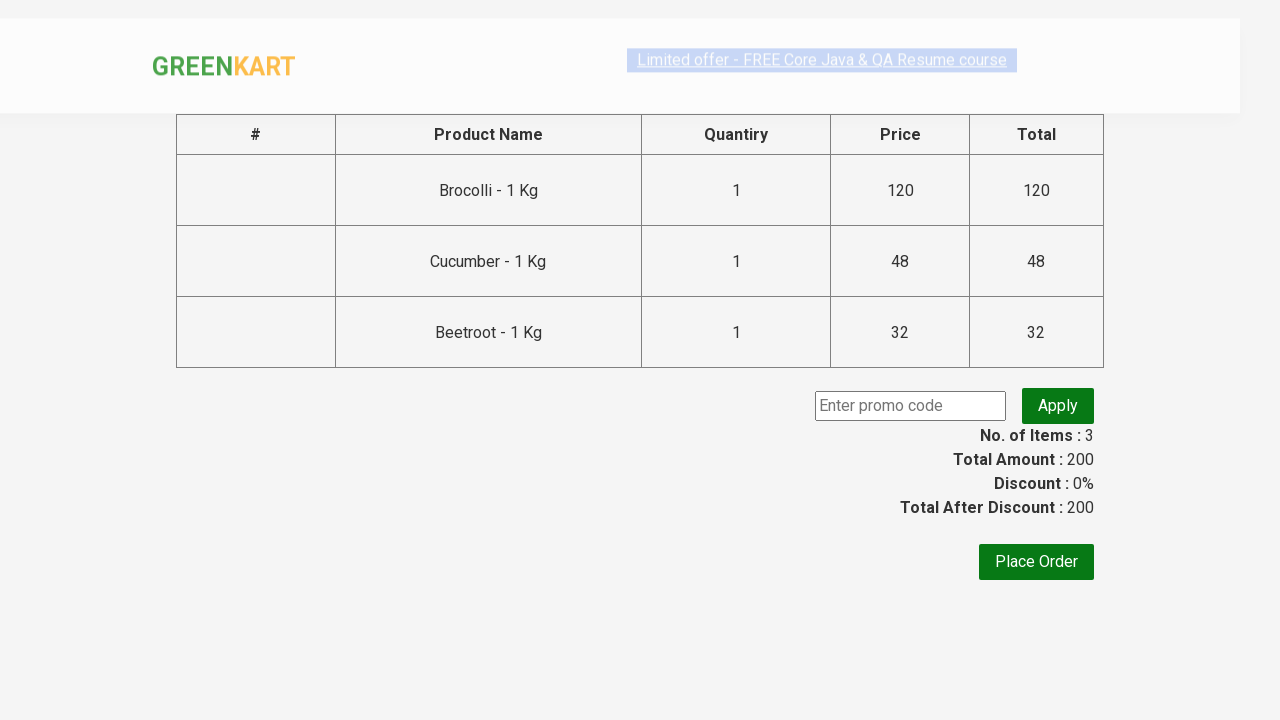

Entered promo code 'rahulshettyacademy' on input.promoCode
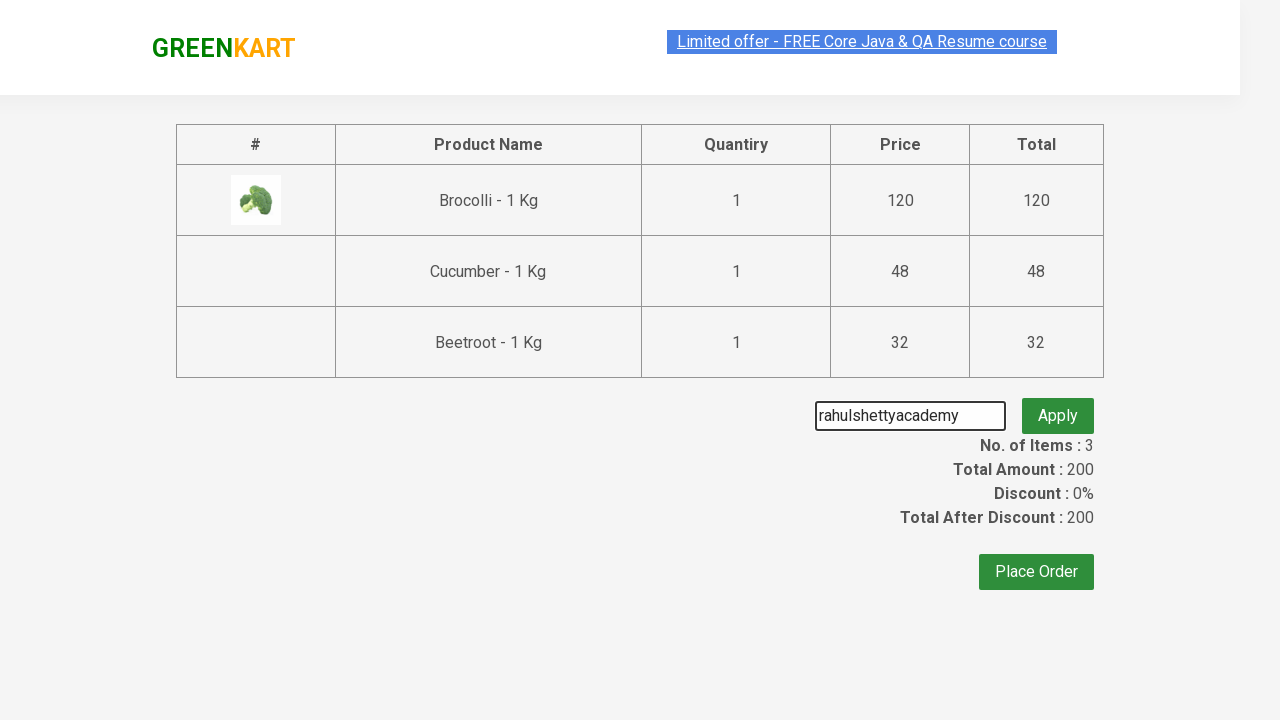

Clicked apply promo button at (1058, 406) on button.promoBtn
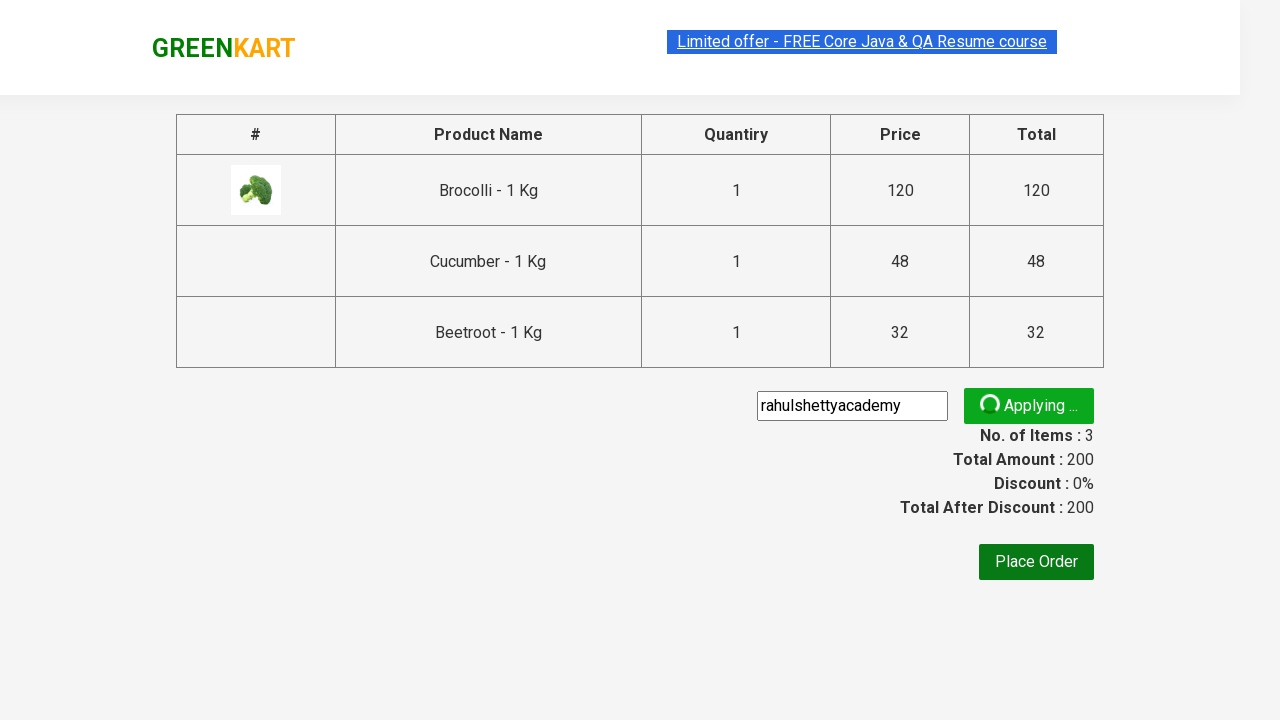

Promo code successfully applied and discount confirmed
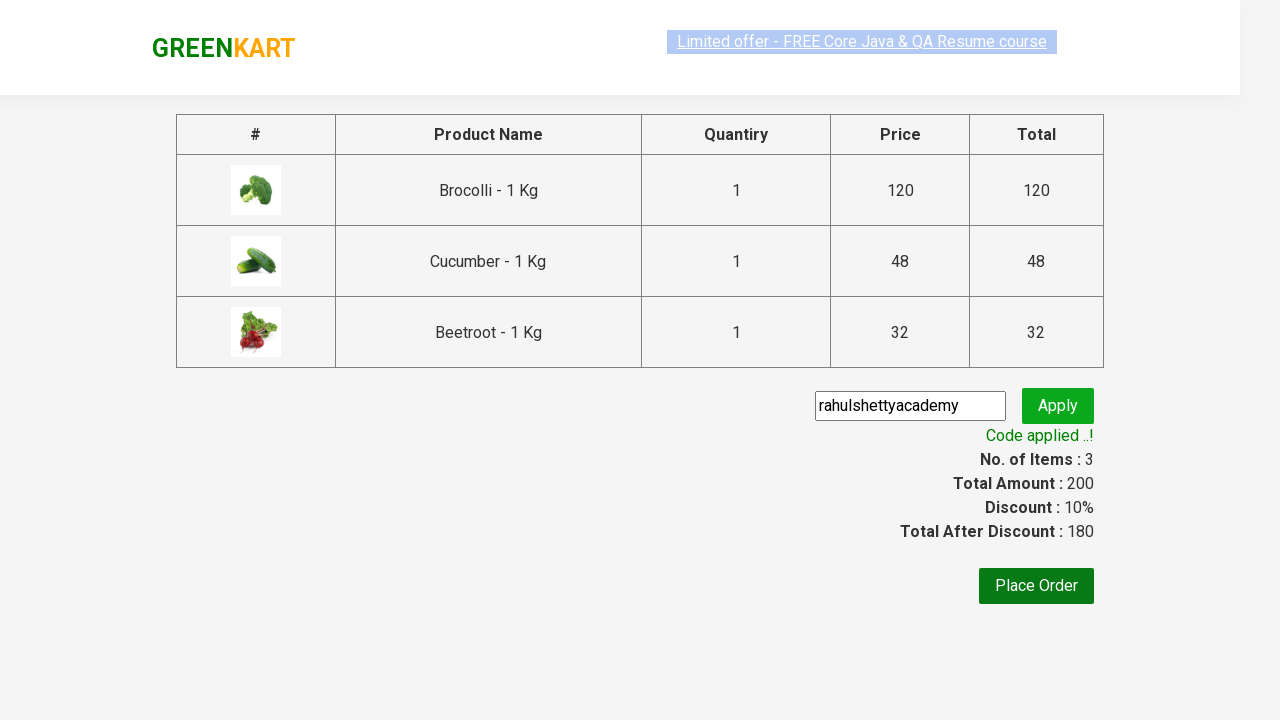

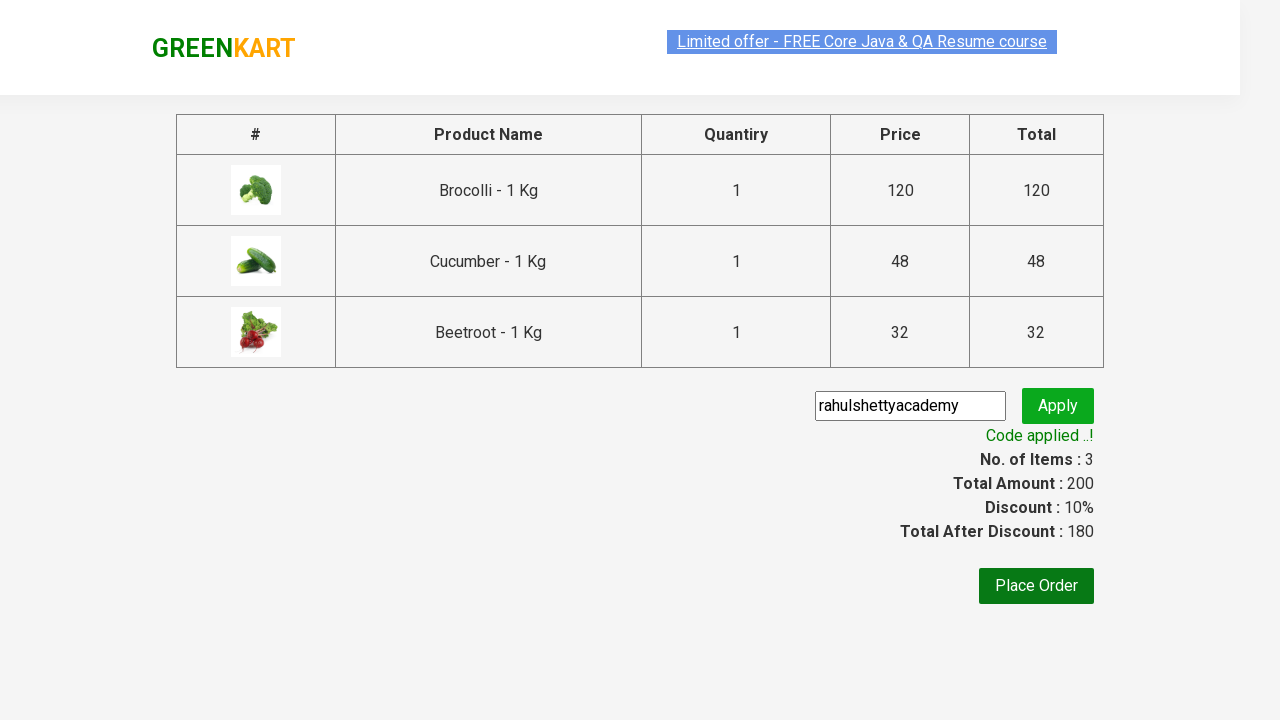